Basic browser automation test that navigates to Rahul Shetty Academy website and retrieves the page title and current URL to verify the page loaded correctly.

Starting URL: https://rahulshettyacademy.com

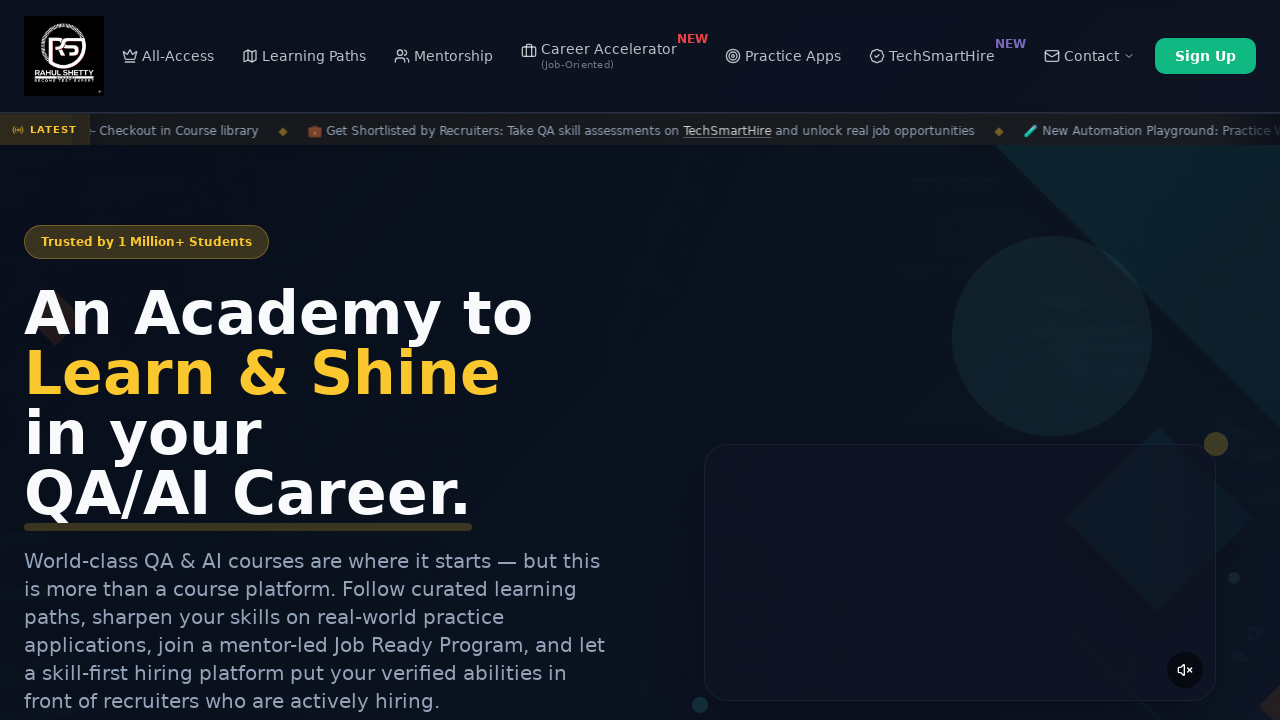

Retrieved page title
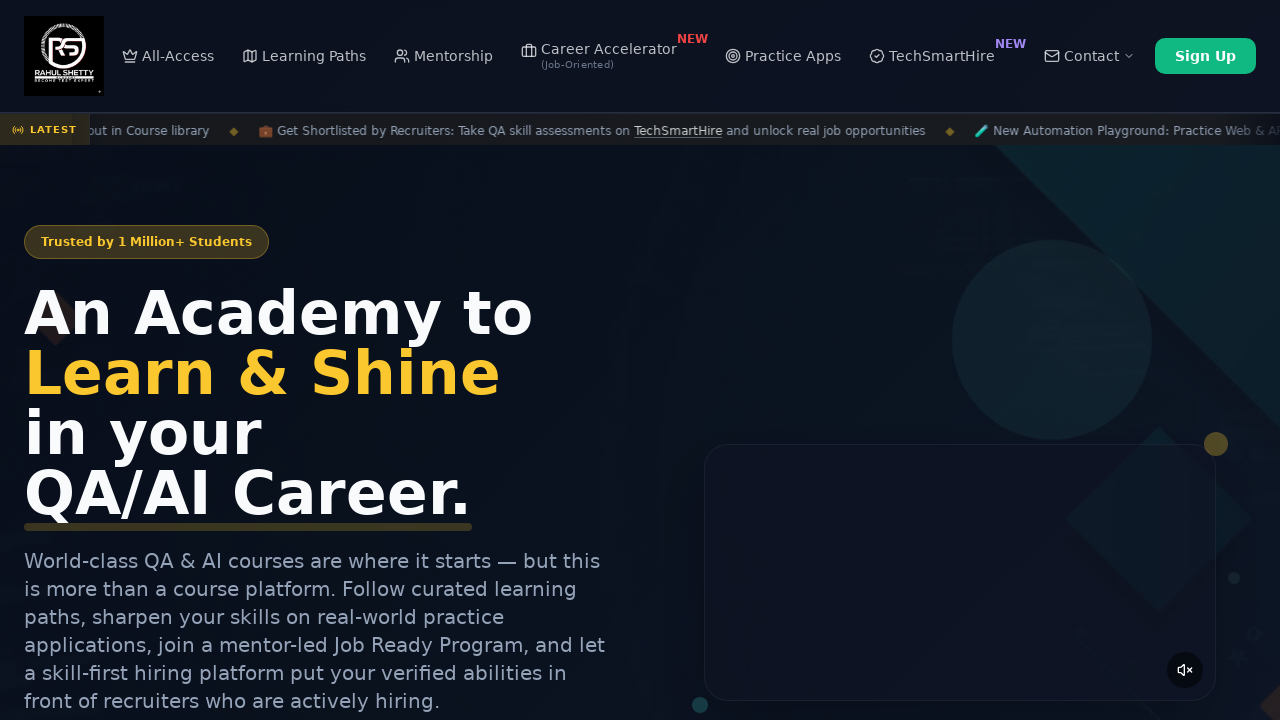

Retrieved current URL
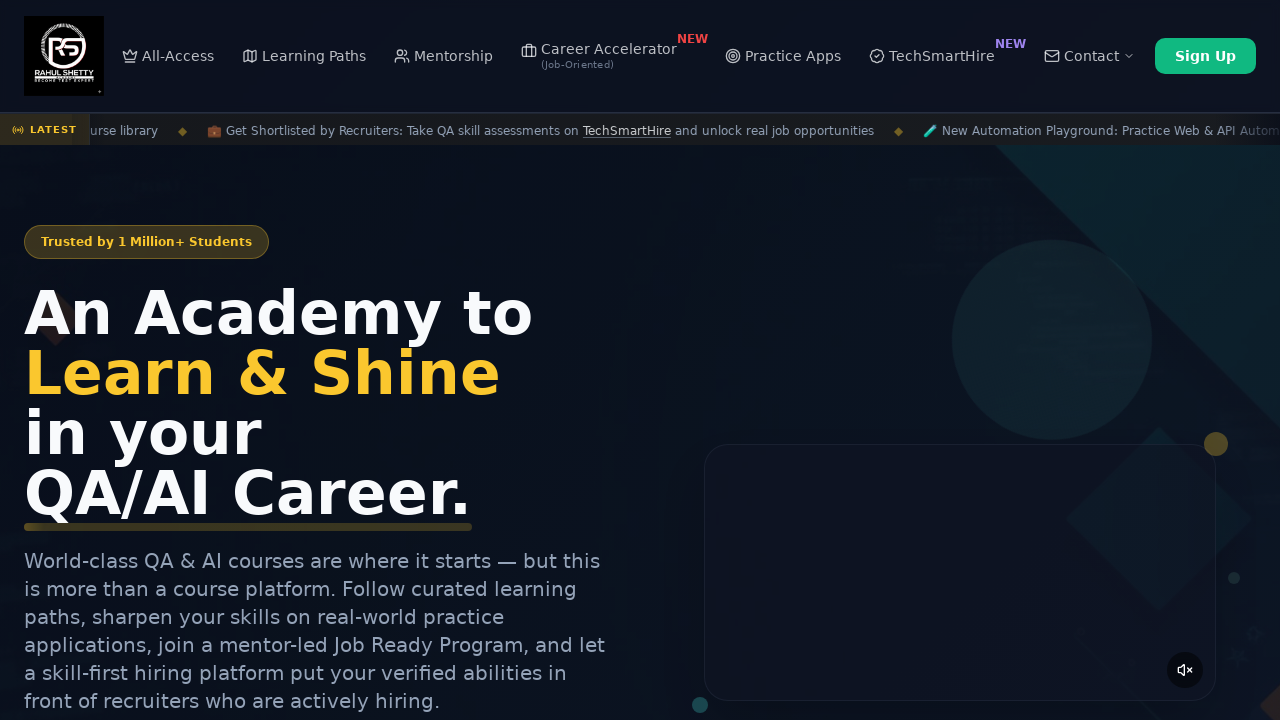

Waited for page to reach domcontentloaded state
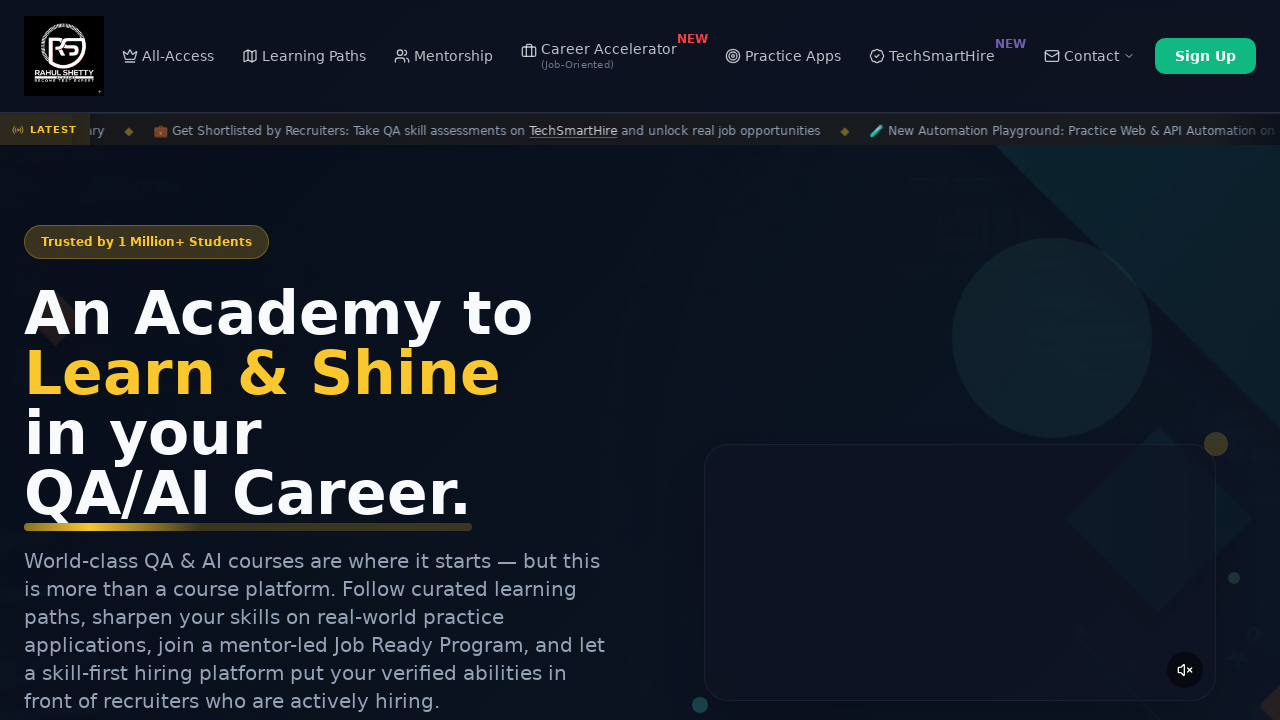

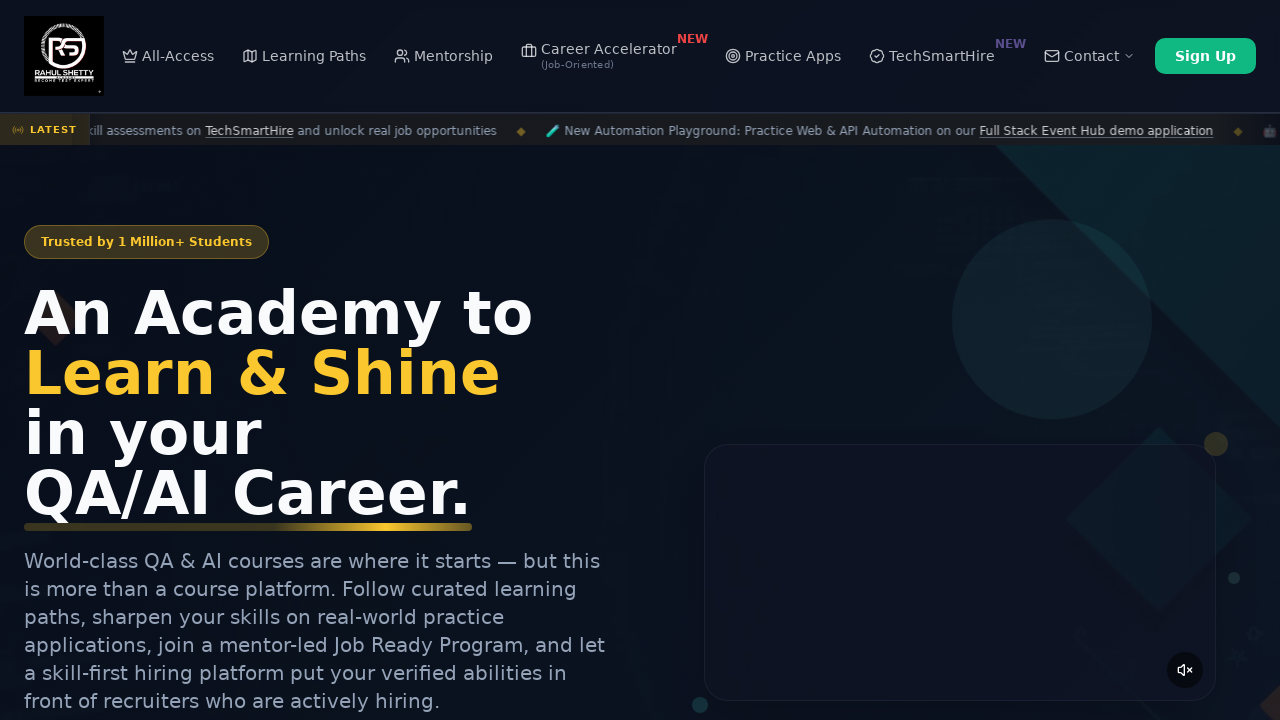